Navigates to the Ilfiume restaurant website and verifies that the specials section with image and text content loads properly.

Starting URL: https://ilfiume.owst.jp/

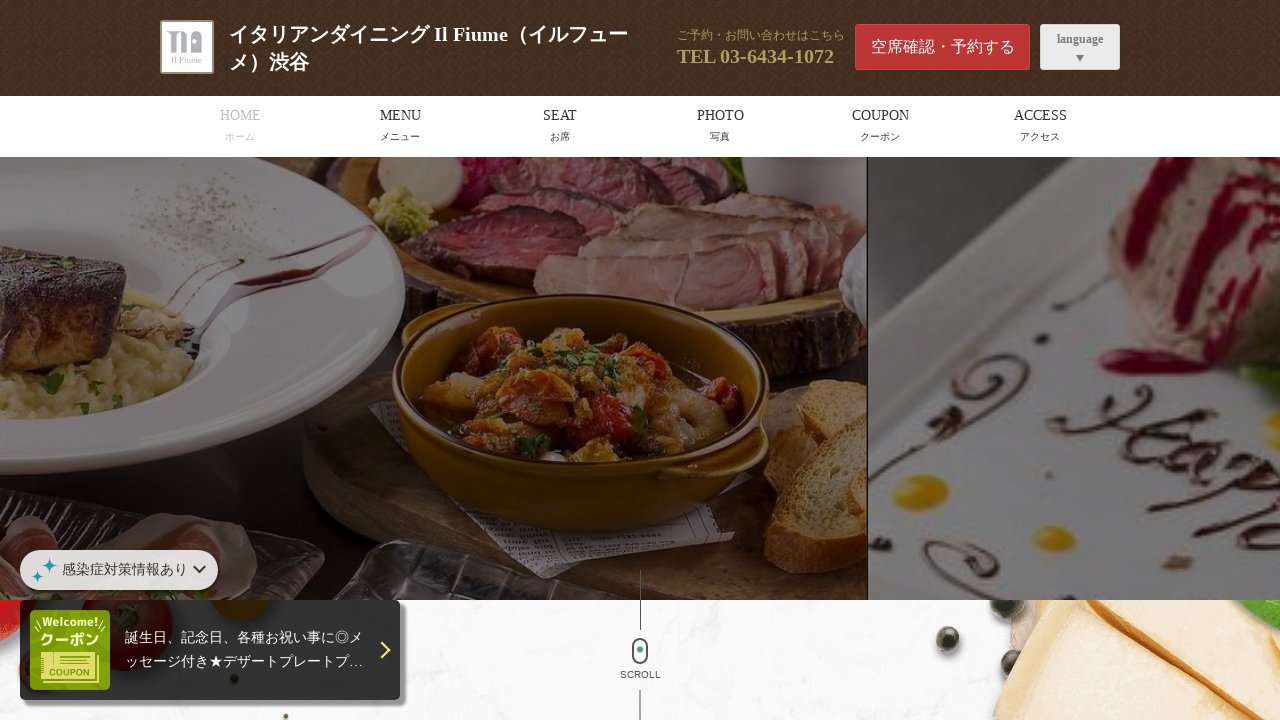

Navigated to Ilfiume restaurant website and waited for network idle state
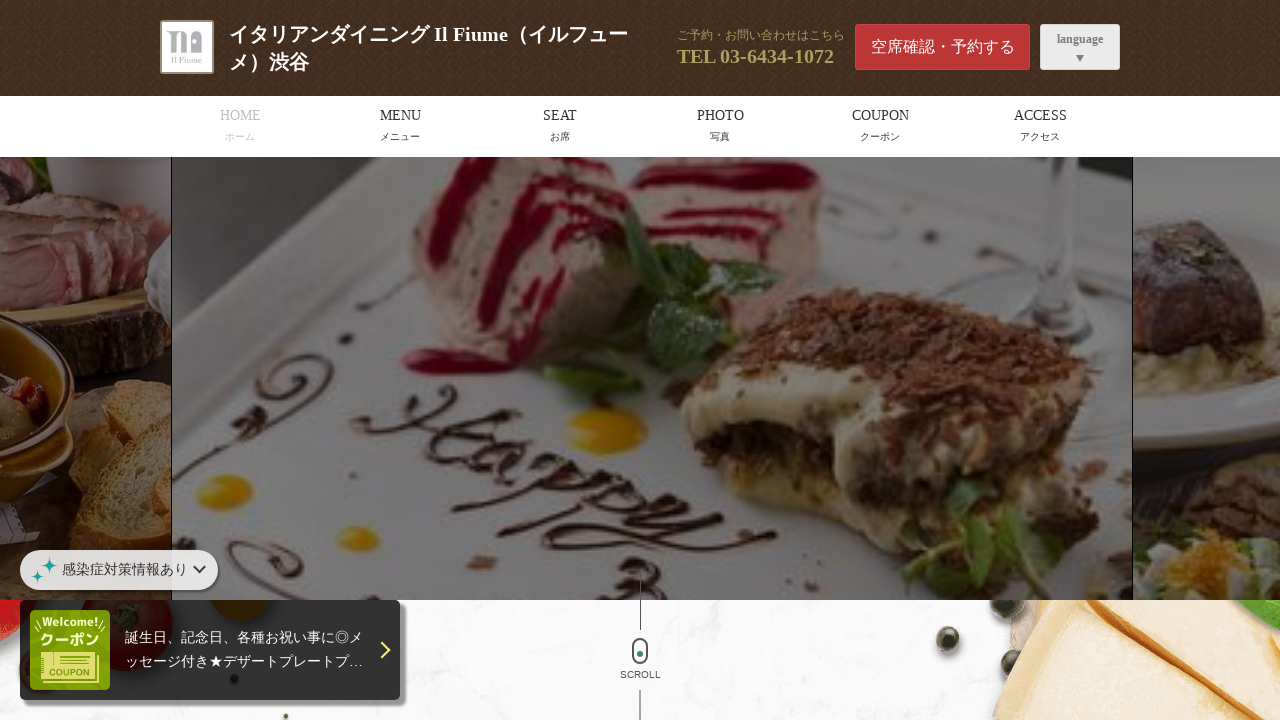

Specials section image loaded successfully
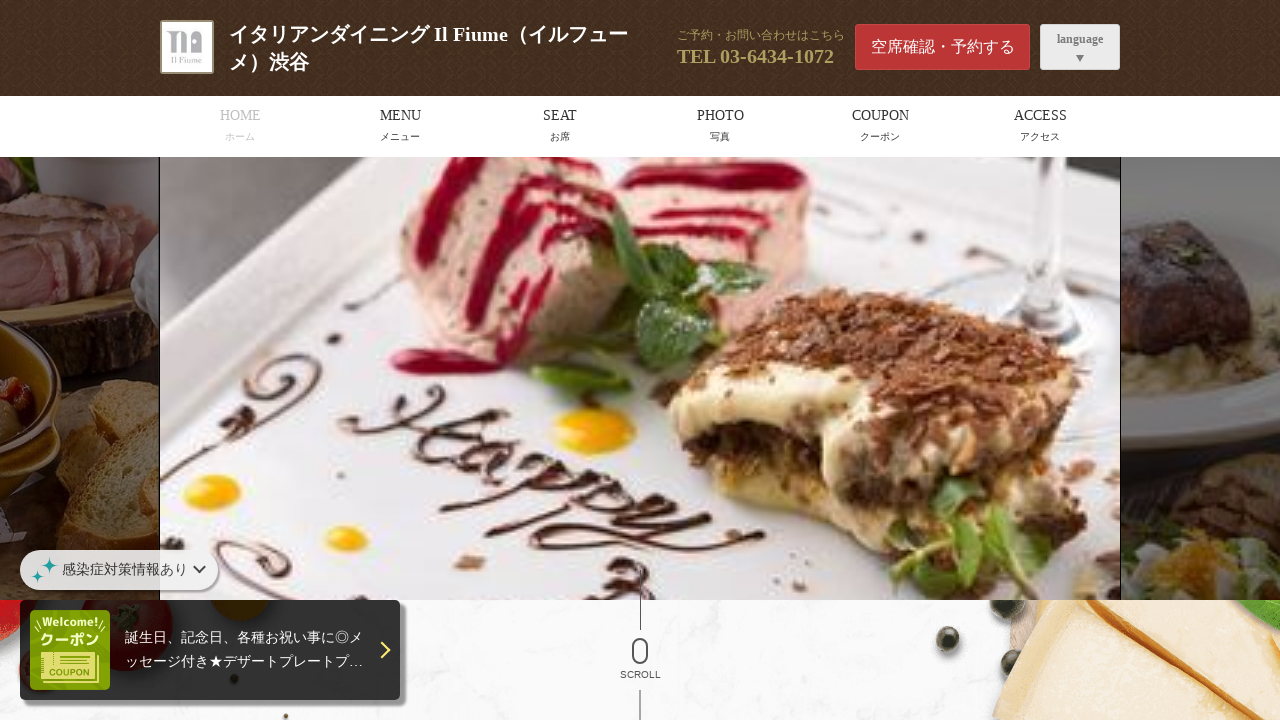

Specials section title text loaded successfully
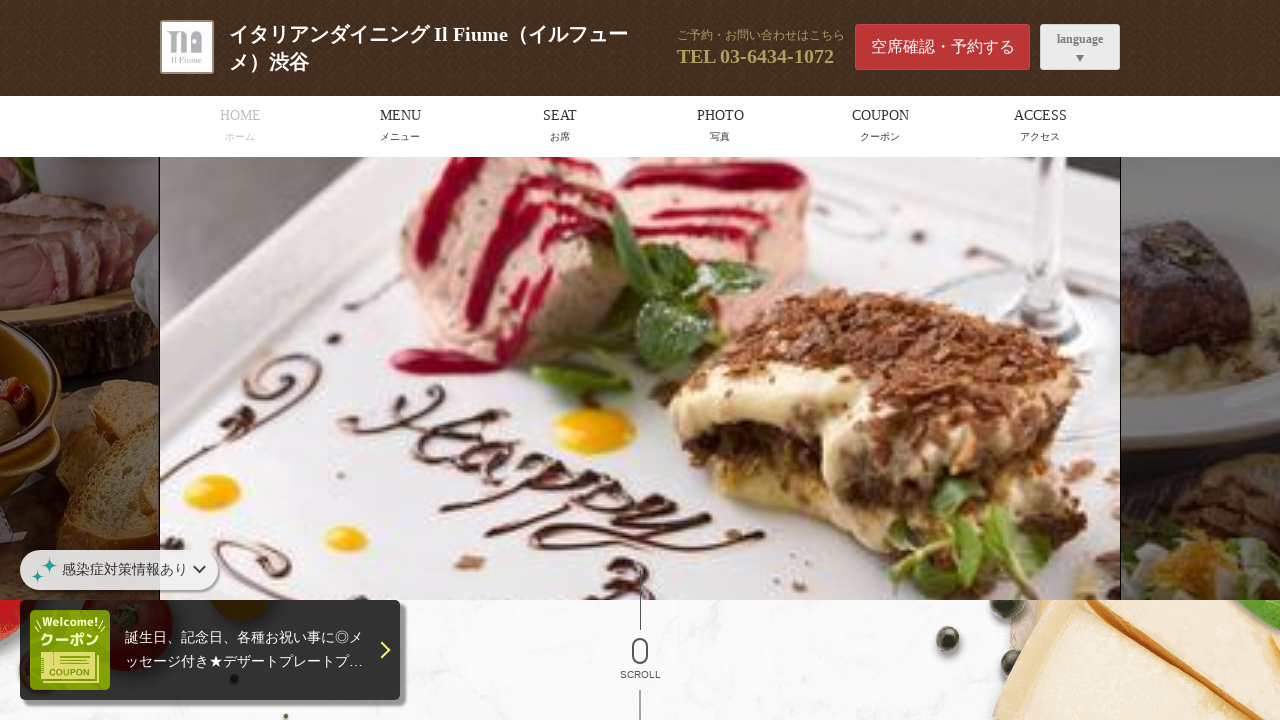

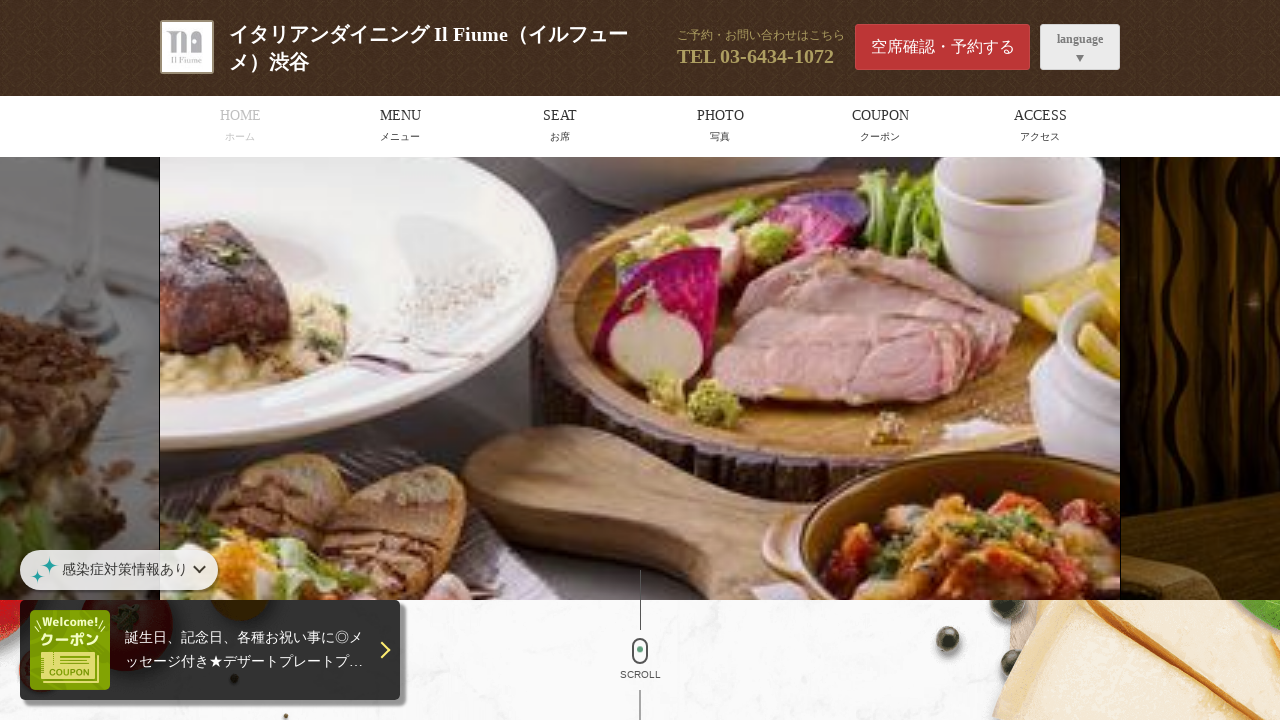